Tests radio button selection functionality by clicking on the second radio button option

Starting URL: https://formy-project.herokuapp.com/radiobutton

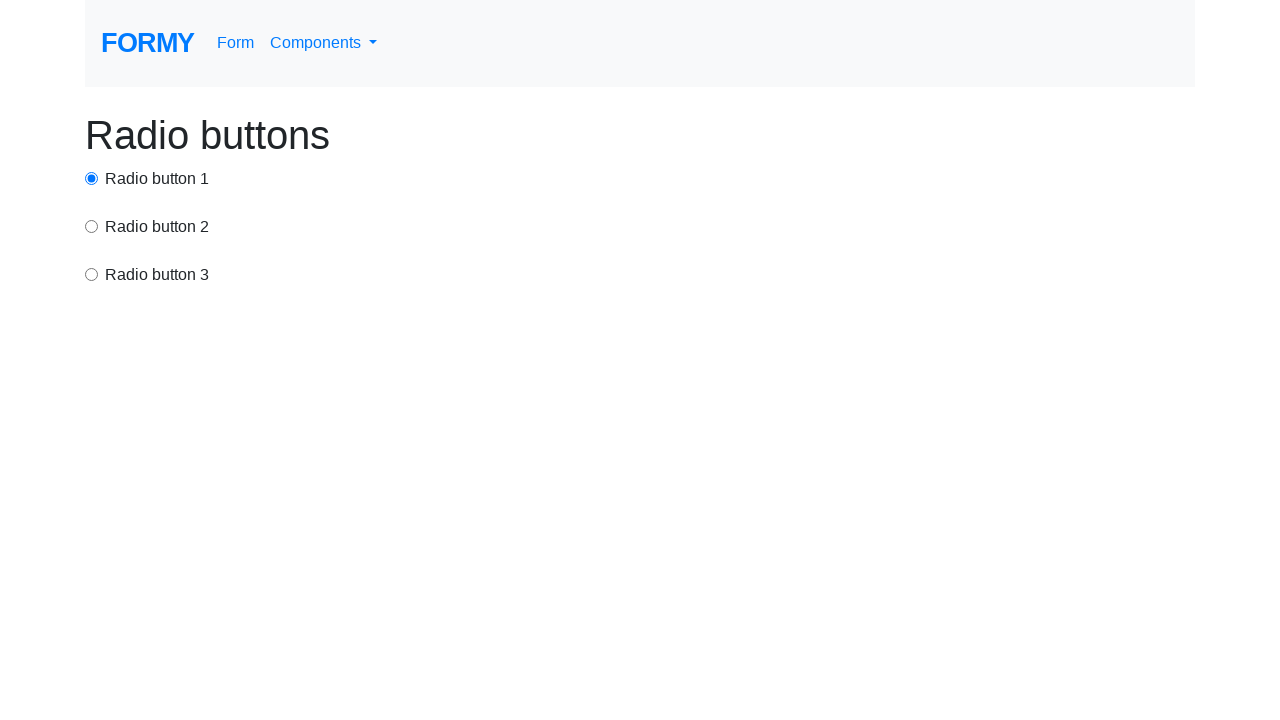

Clicked the second radio button option at (92, 226) on input[value='option2']
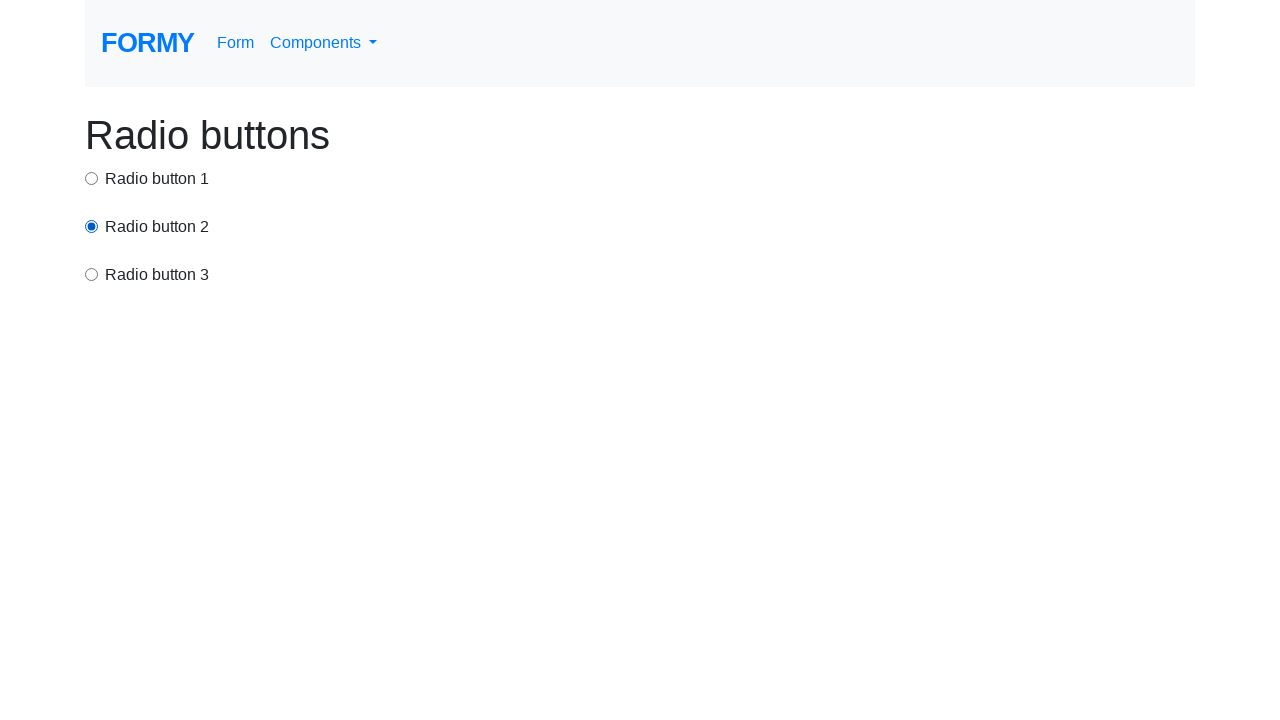

Waited for radio button selection to be registered
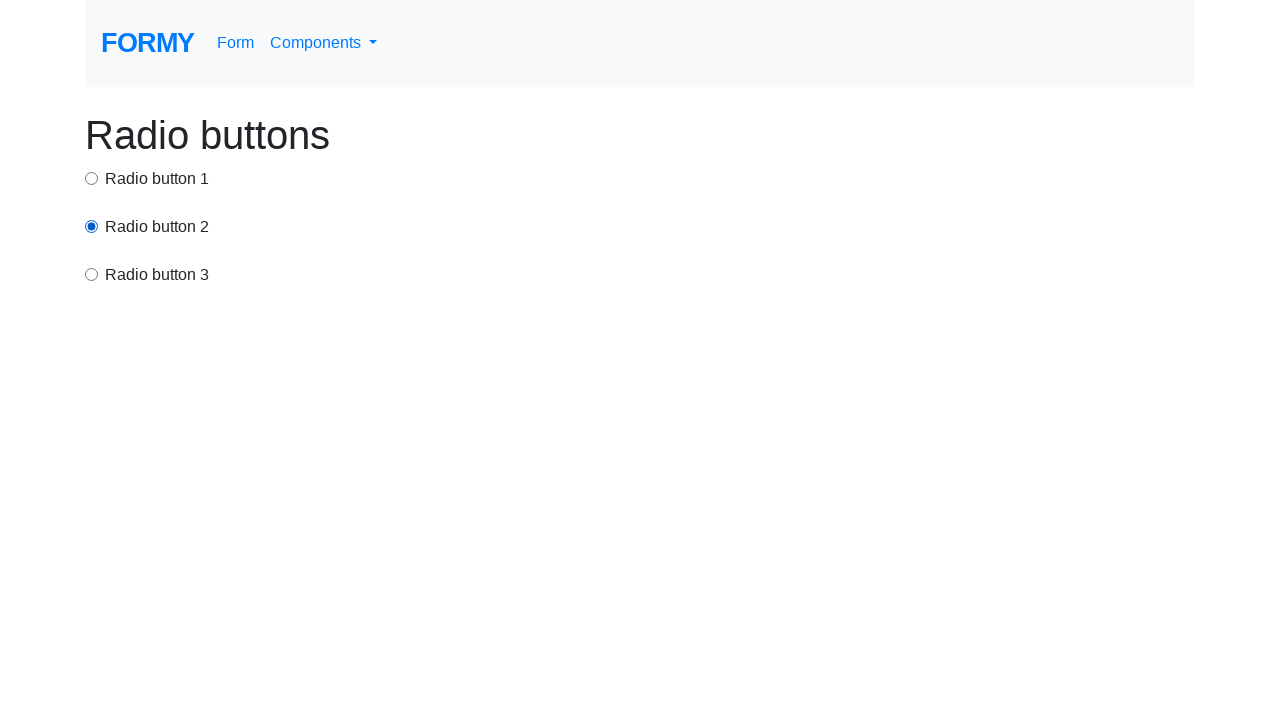

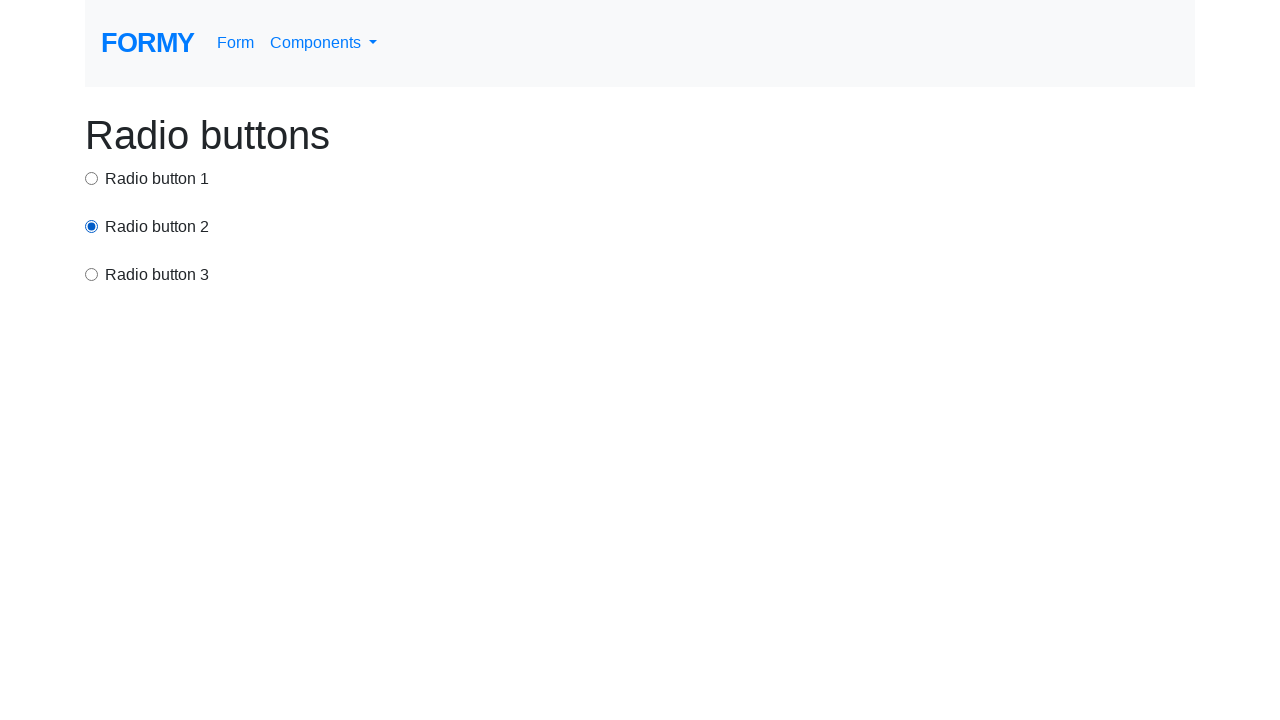